Tests finding an element by tag name (h5) on the automation practice form page and retrieves its text content

Starting URL: https://demoqa.com/automation-practice-form

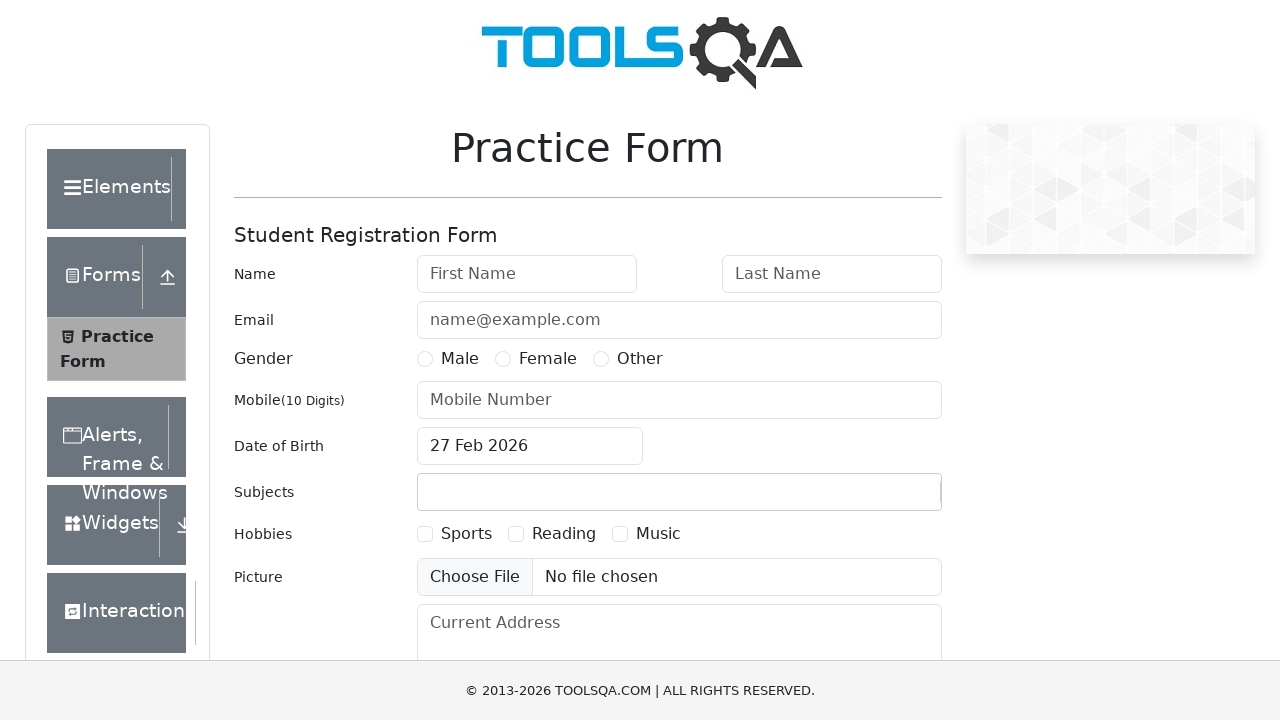

Located h5 heading element on automation practice form page
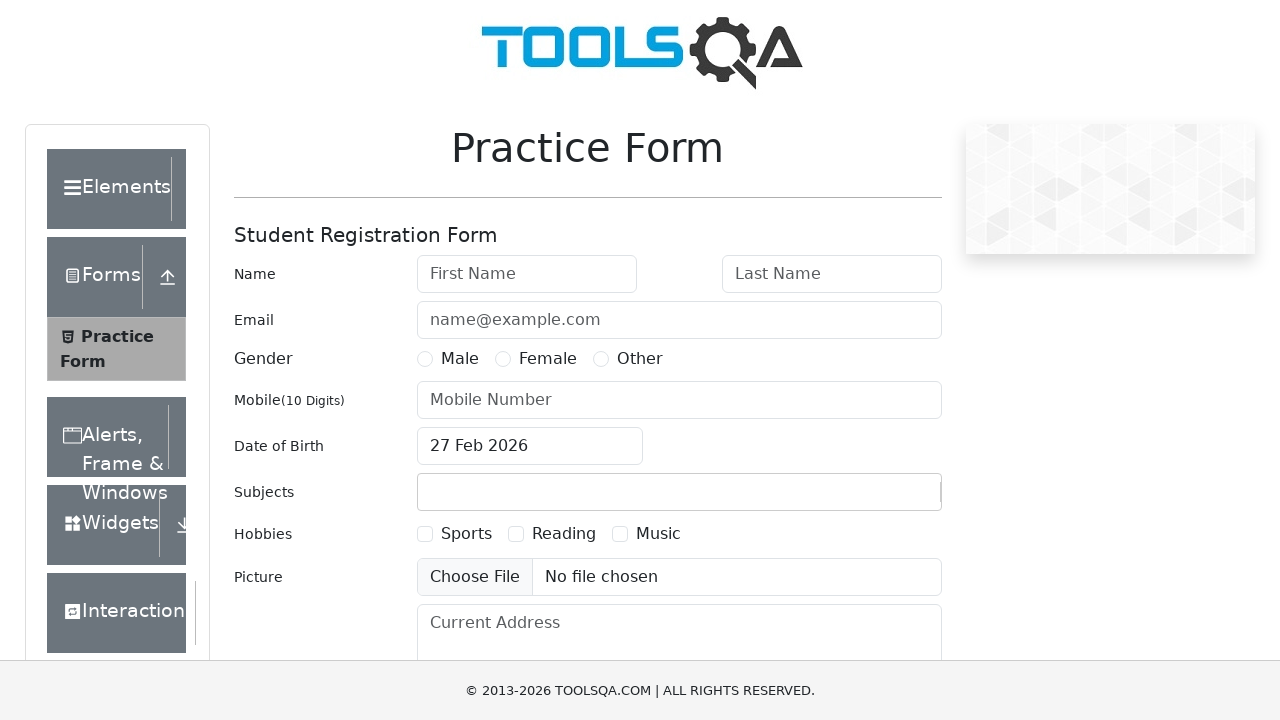

Waited for h5 heading element to be ready
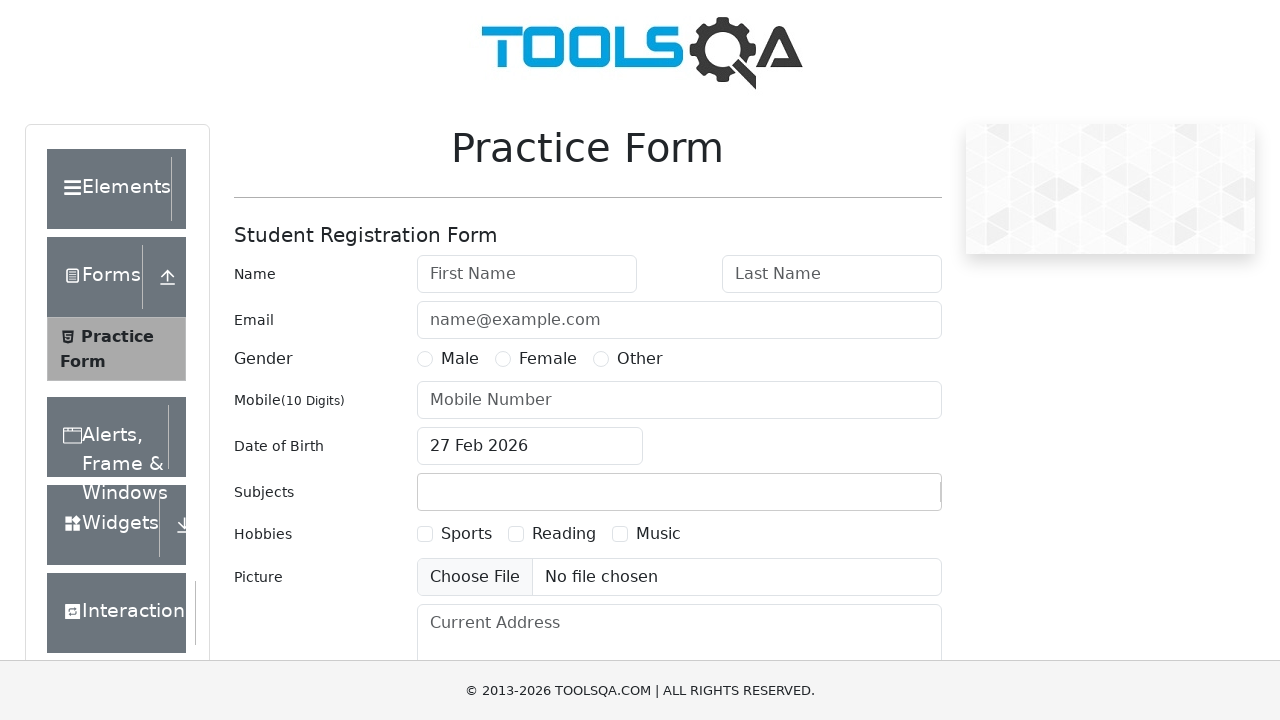

Retrieved text content from h5 heading: 'Student Registration Form'
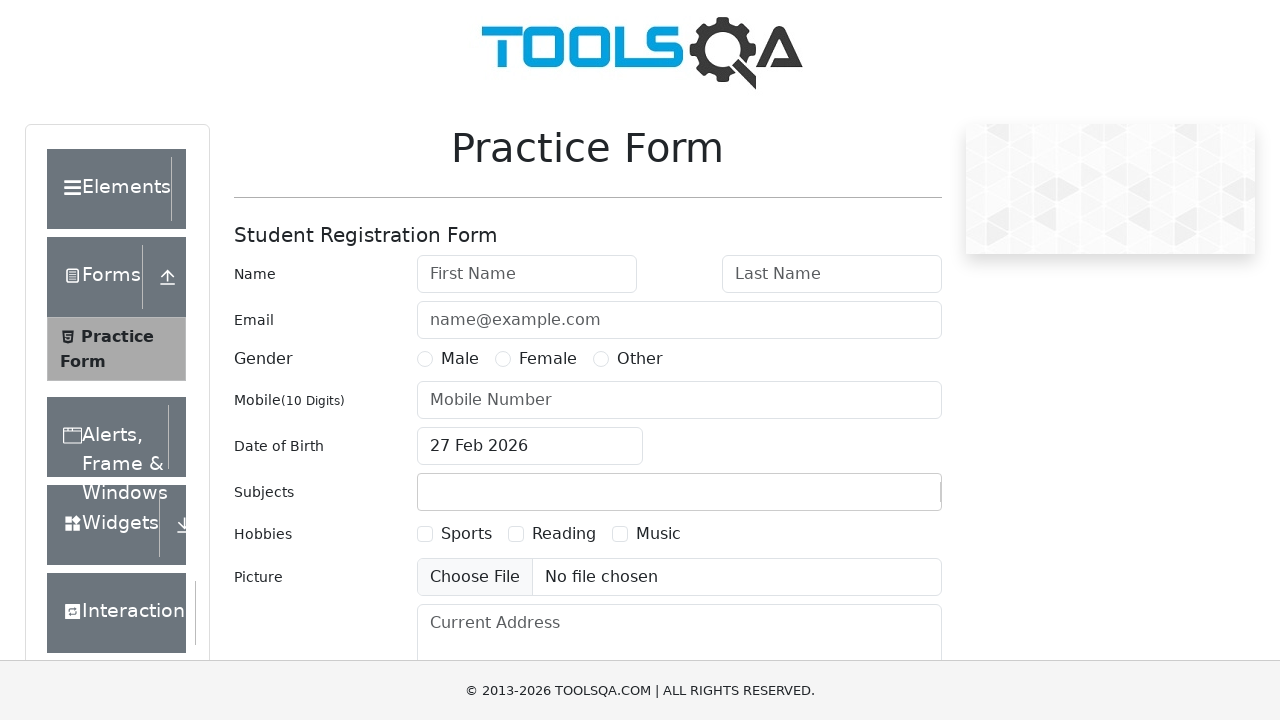

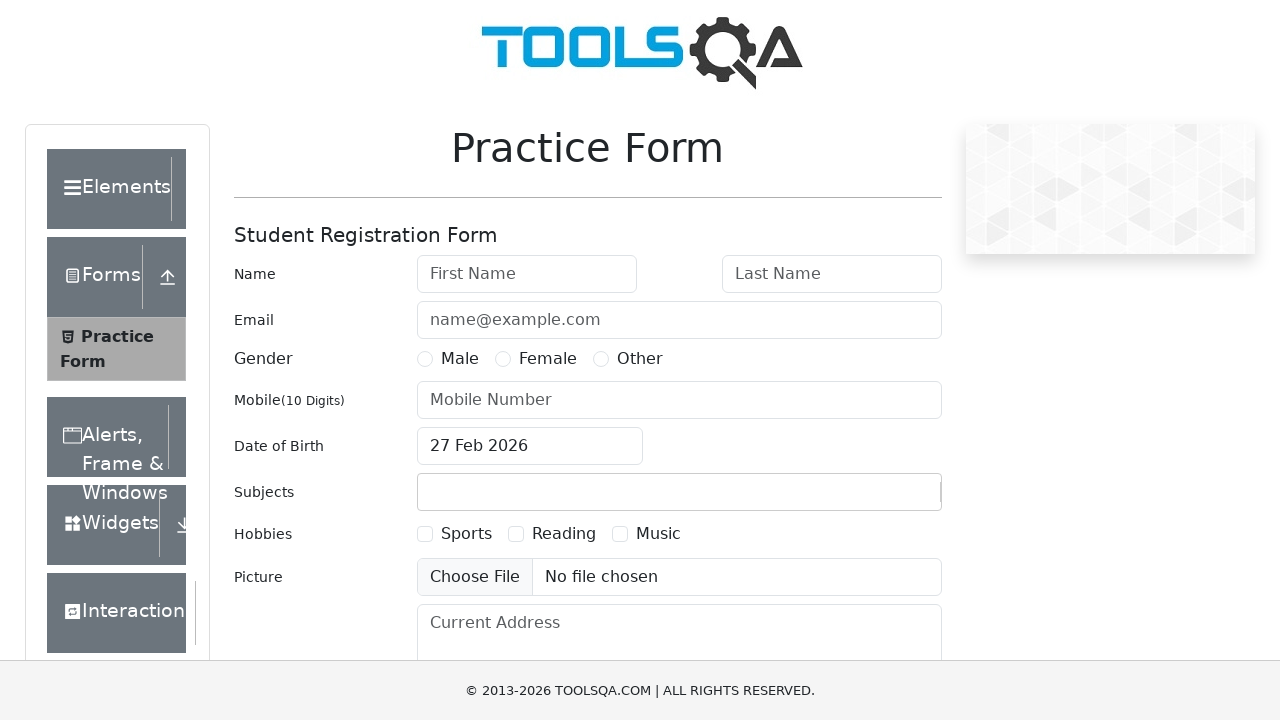